Tests keyboard actions by entering text, selecting all with Ctrl+A, copying with Ctrl+C, tabbing to next field, and pasting with Ctrl+V

Starting URL: https://text-compare.com/

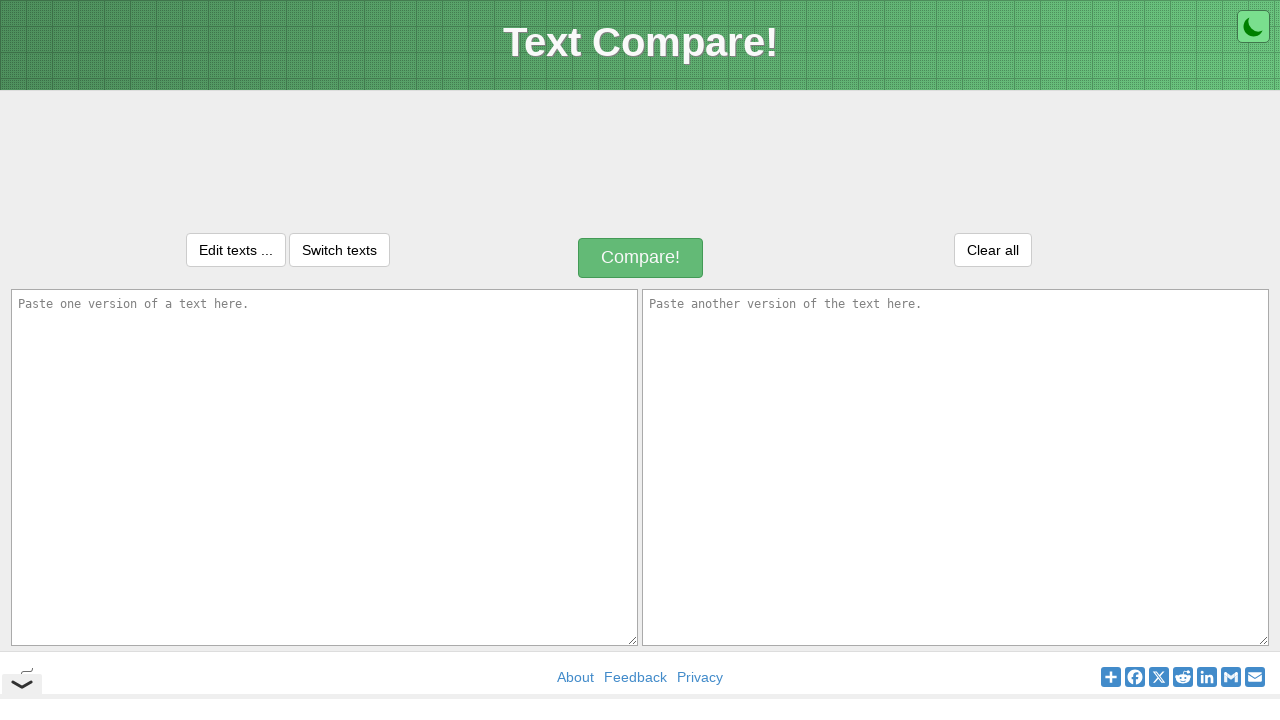

Entered 'WELCOME' text in first textarea on //textarea[@id='inputText1']
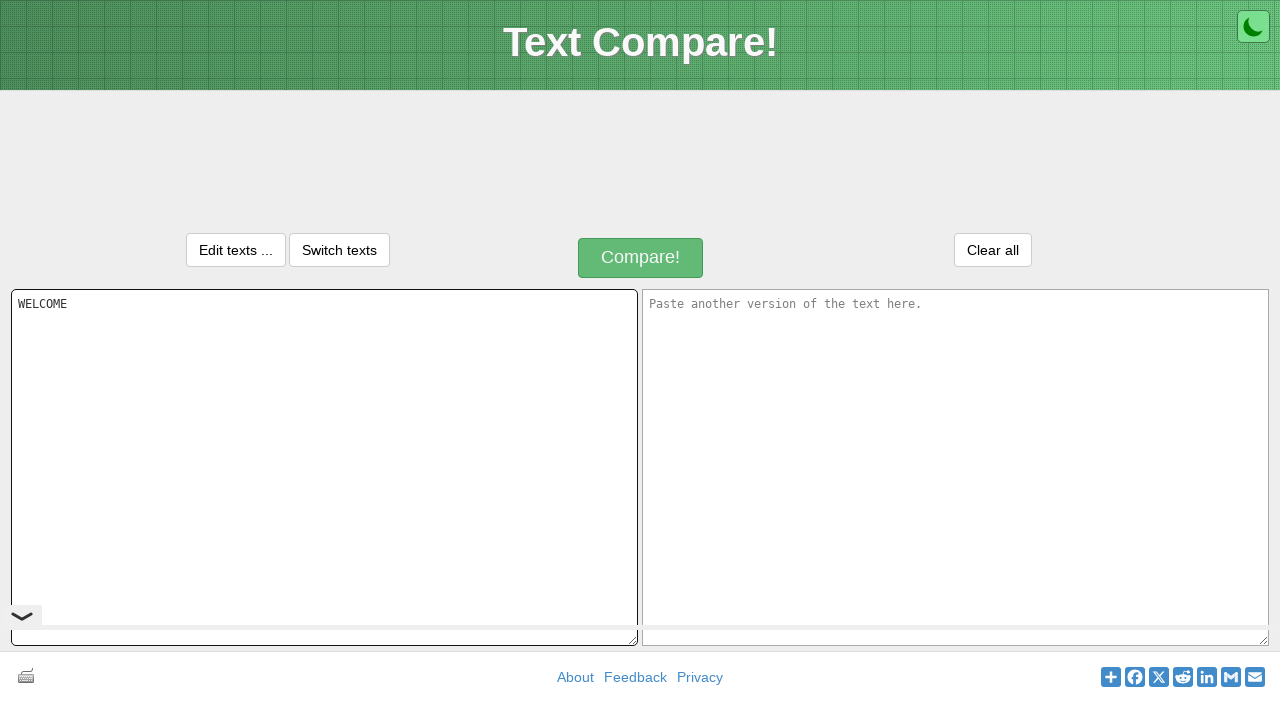

Selected all text with Ctrl+A on xpath=//textarea[@id='inputText1']
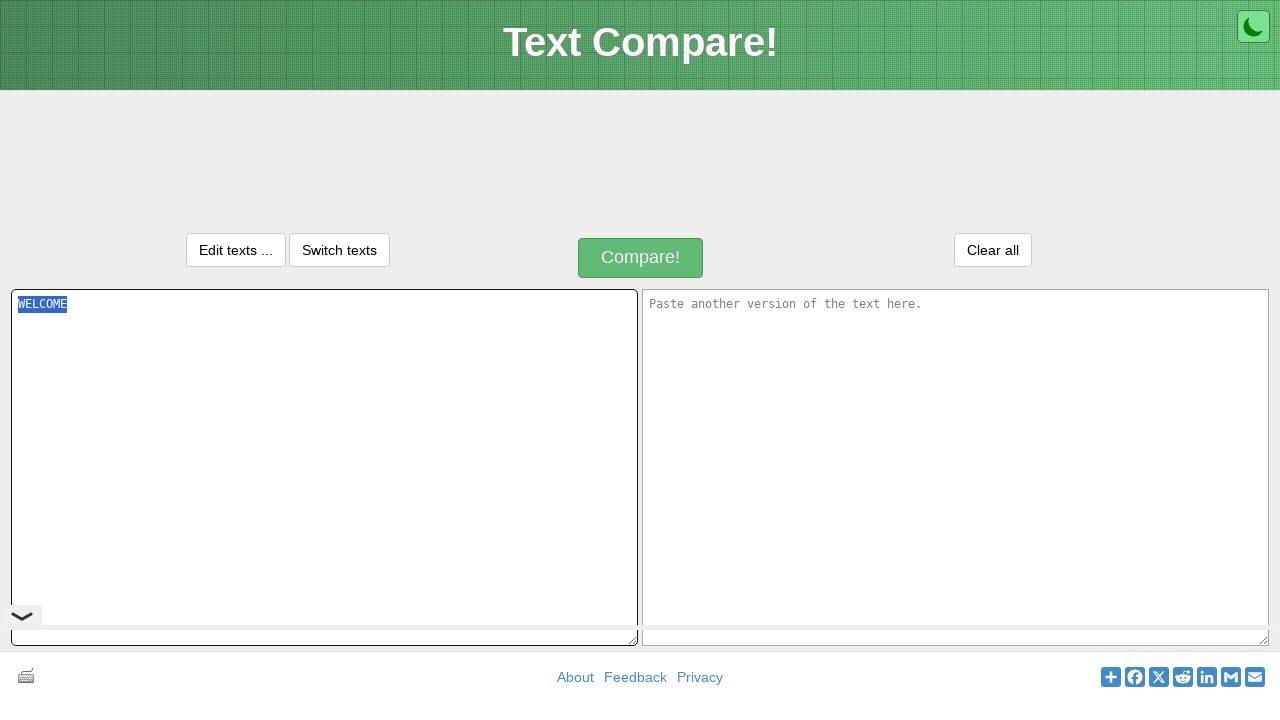

Copied selected text with Ctrl+C on xpath=//textarea[@id='inputText1']
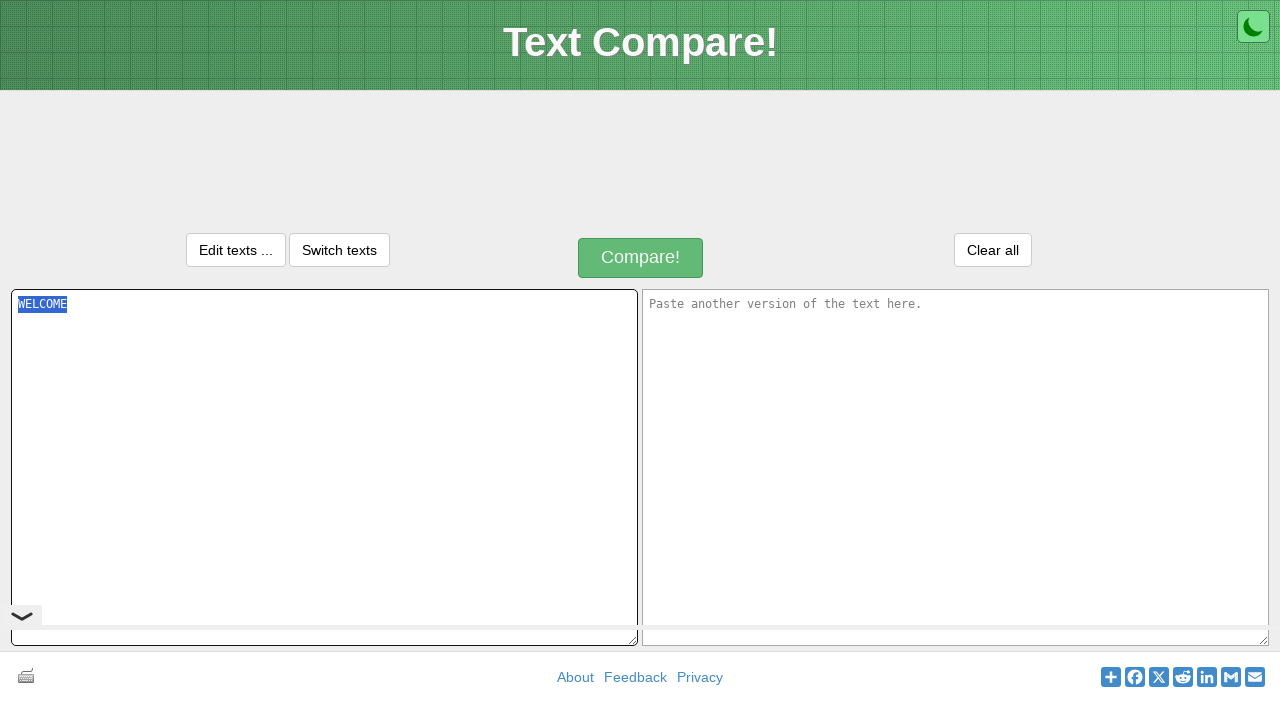

Tabbed to next field on xpath=//textarea[@id='inputText1']
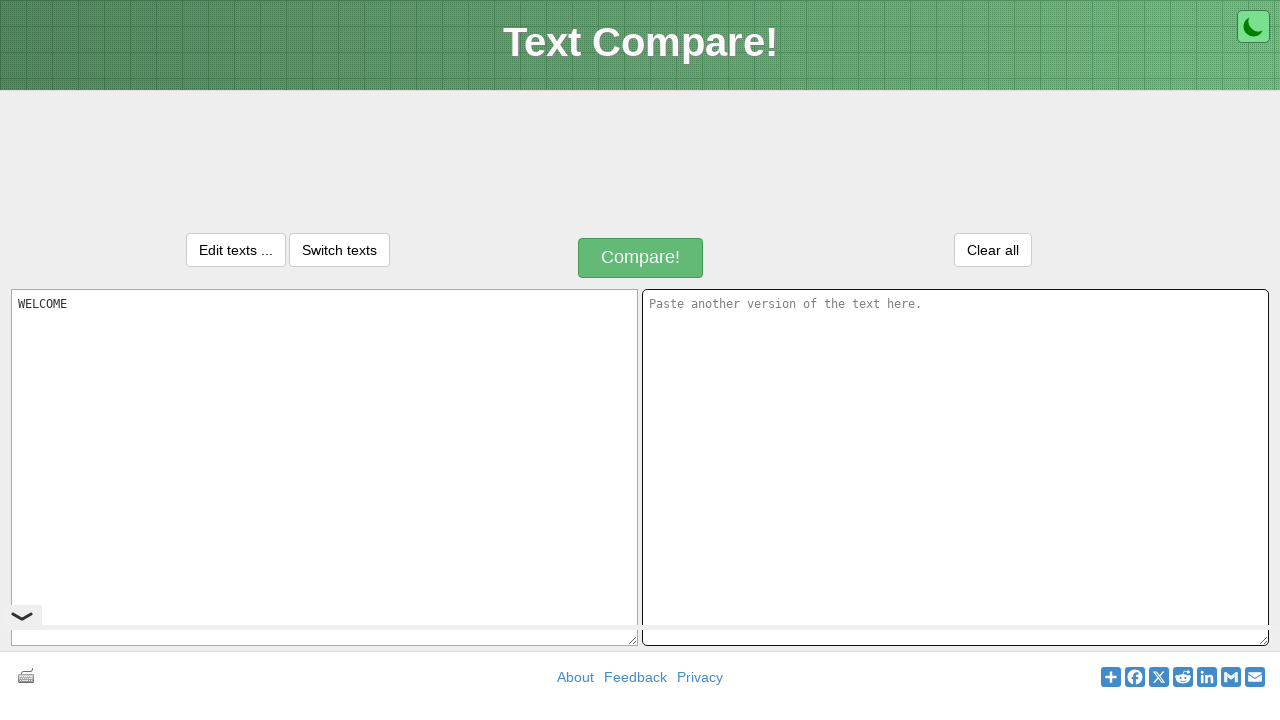

Pasted text with Ctrl+V into second textarea
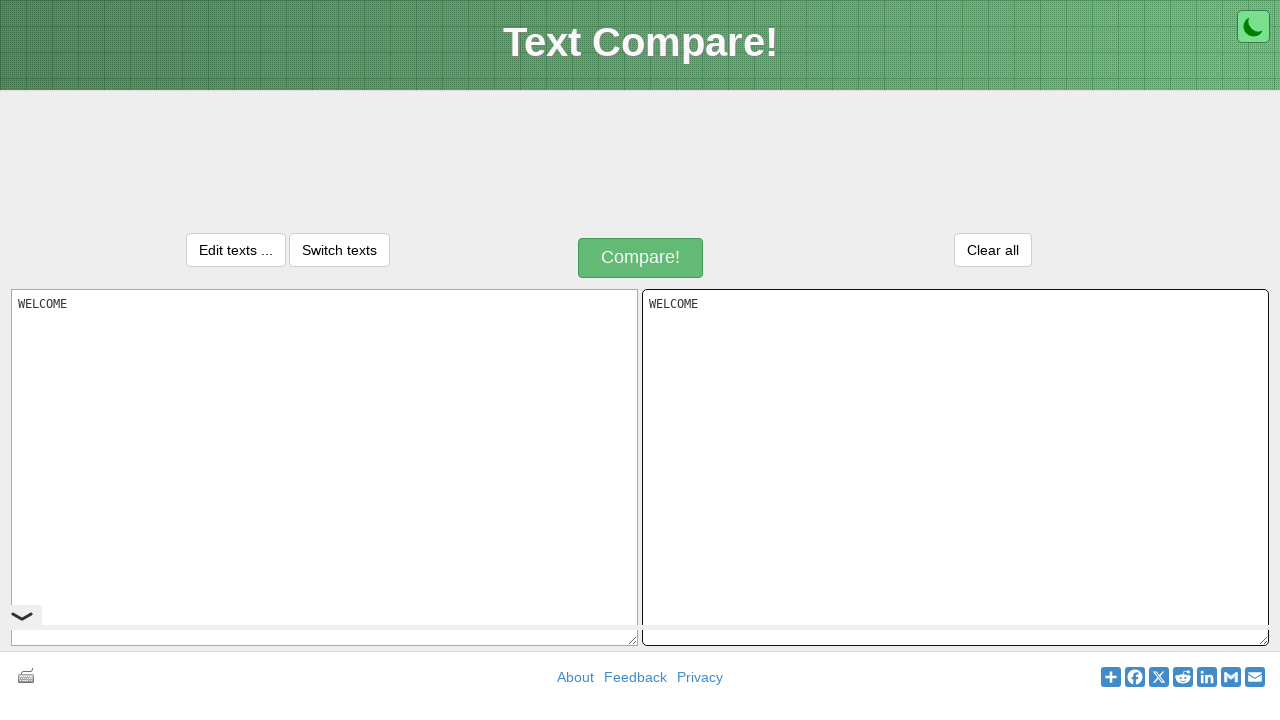

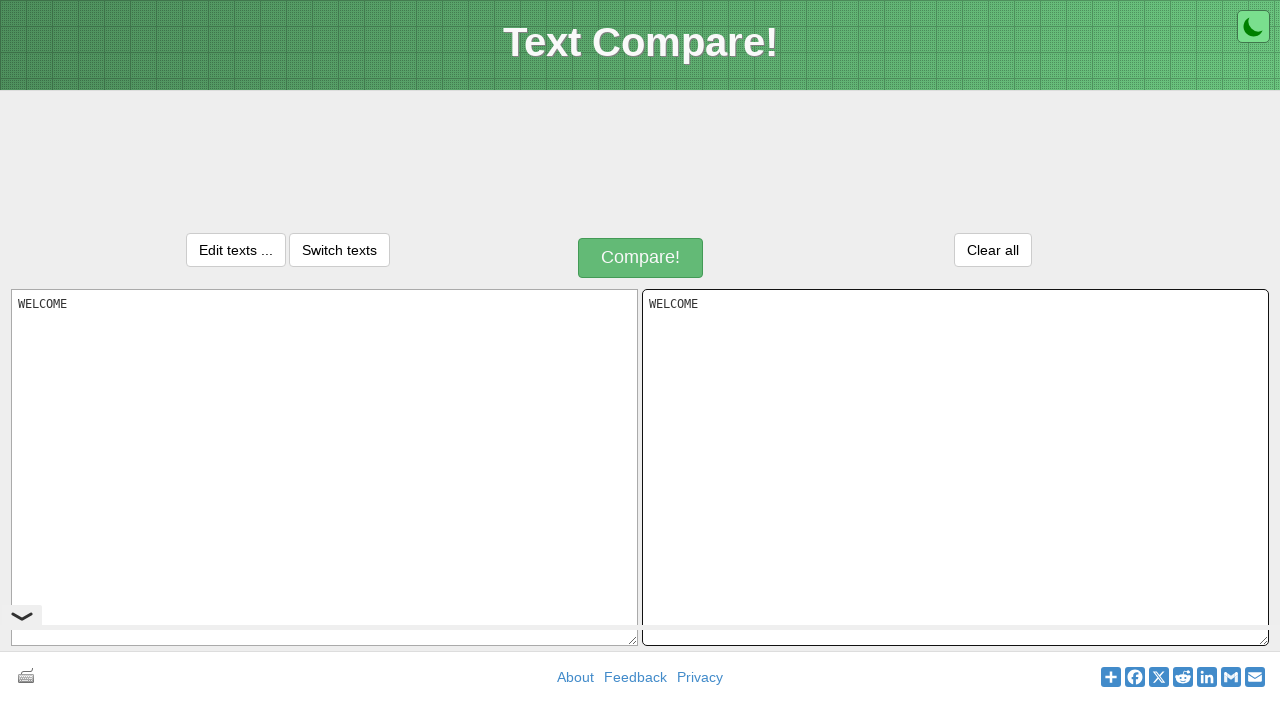